Tests drag and drop functionality on jQuery UI's droppable demo page by dragging an element from source to target location

Starting URL: http://jqueryui.com/droppable/

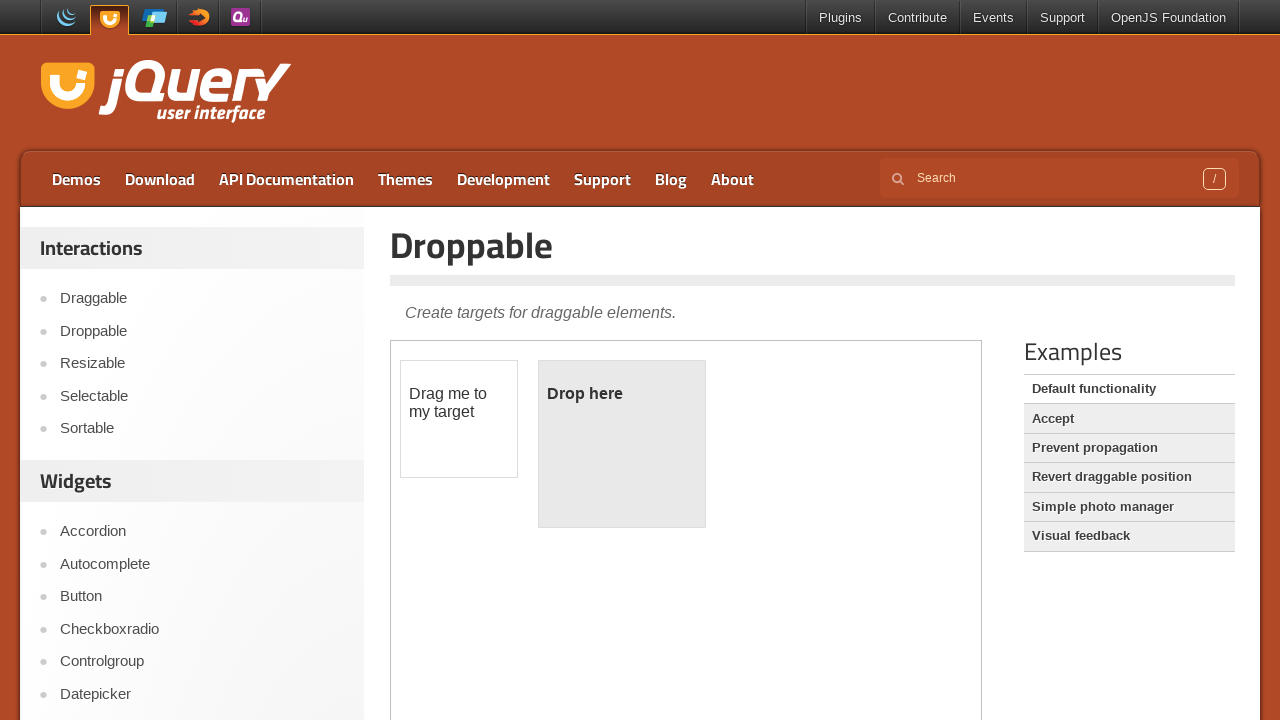

Navigated to jQuery UI droppable demo page
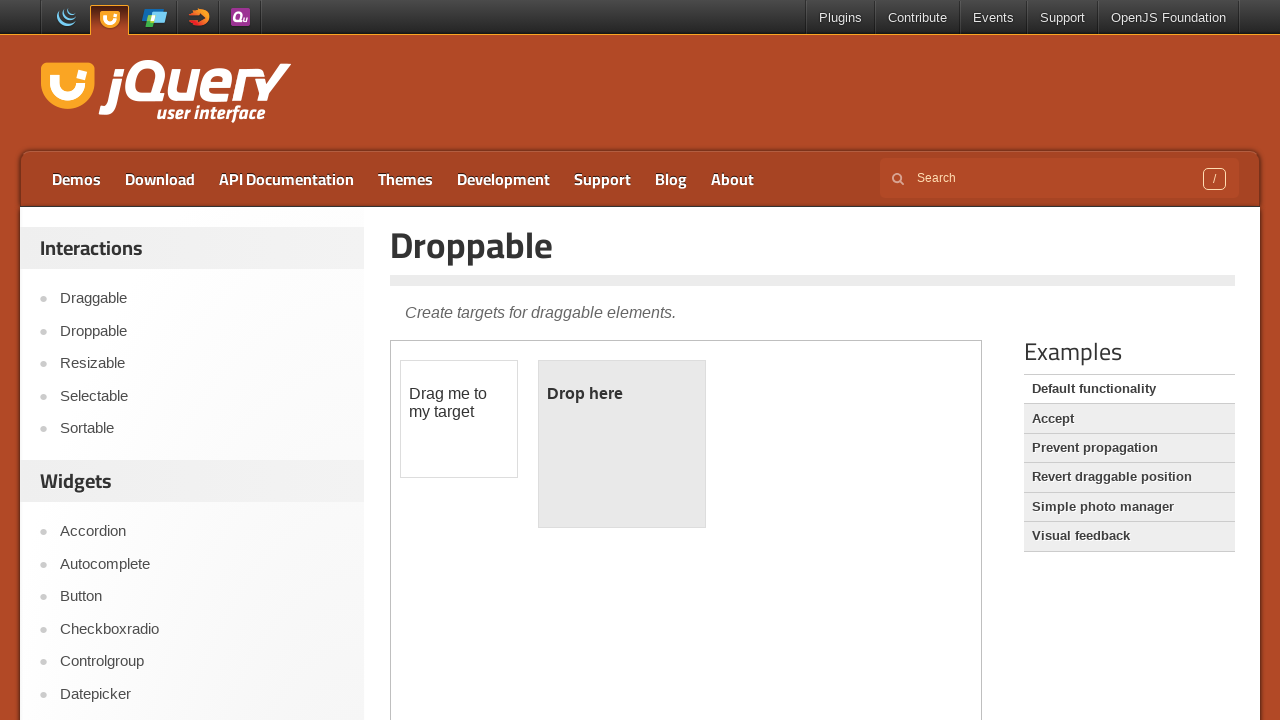

Demo frame element loaded
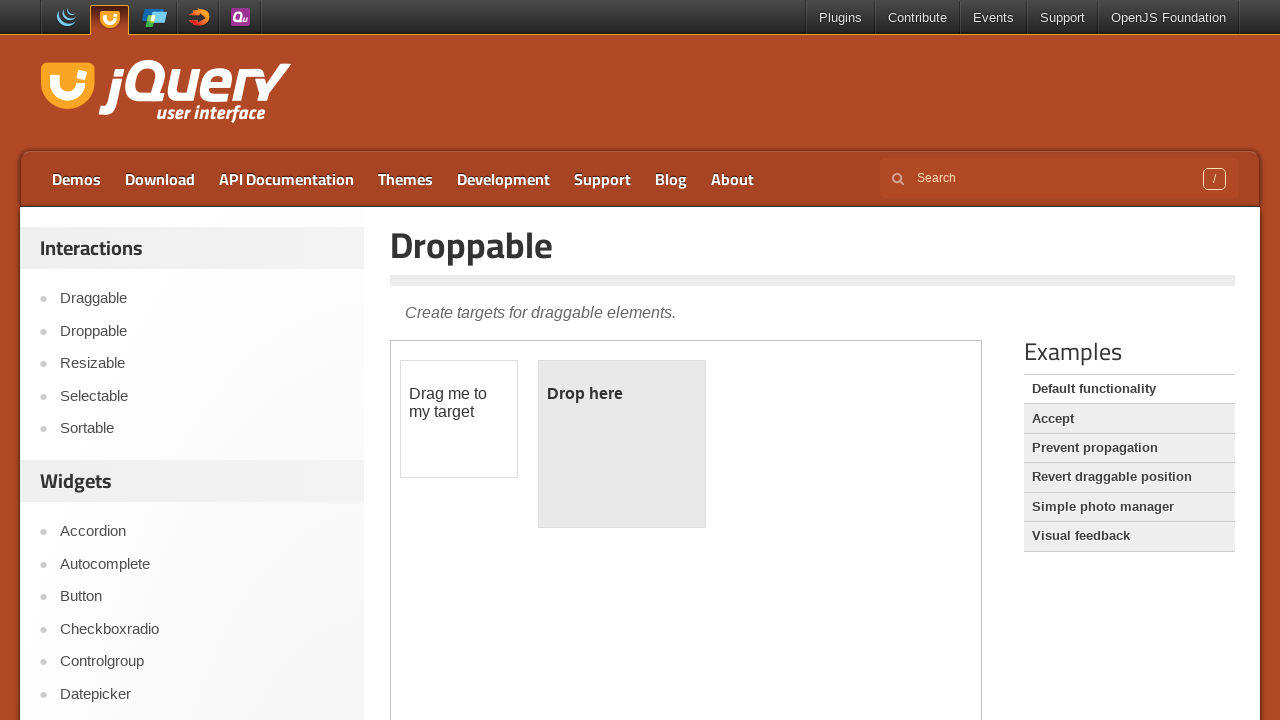

Switched to demo frame content
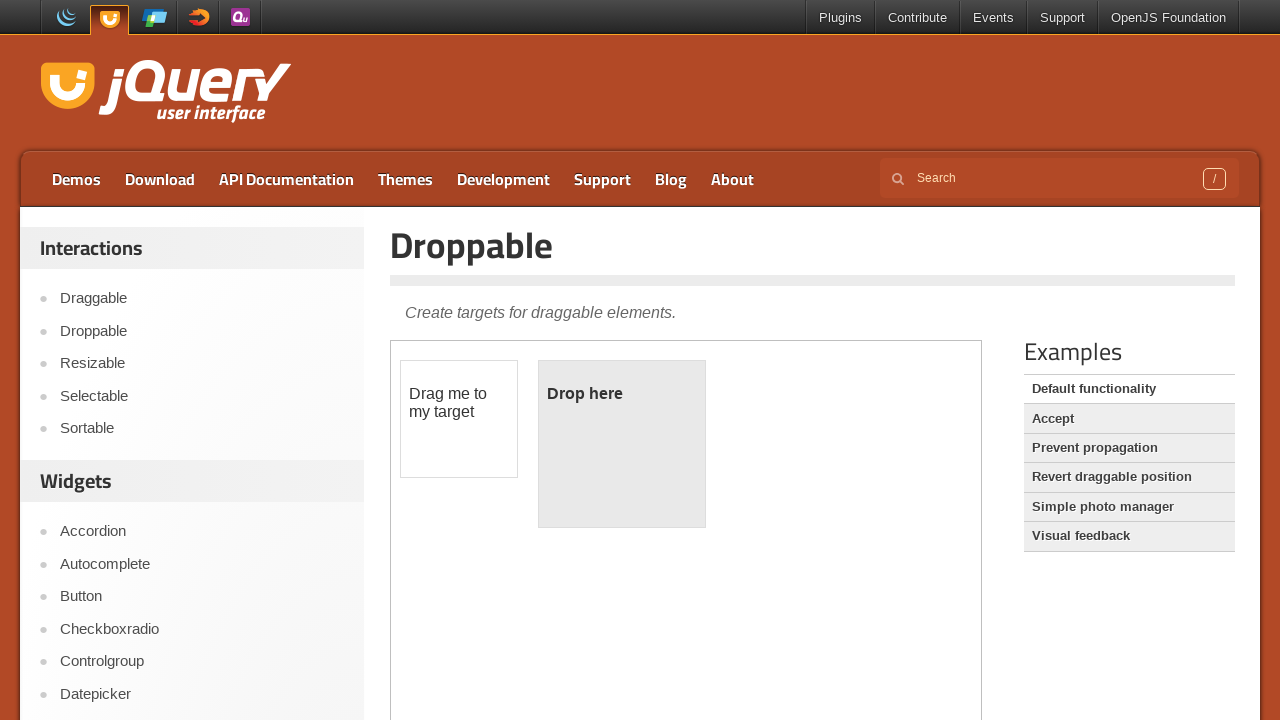

Located draggable source element
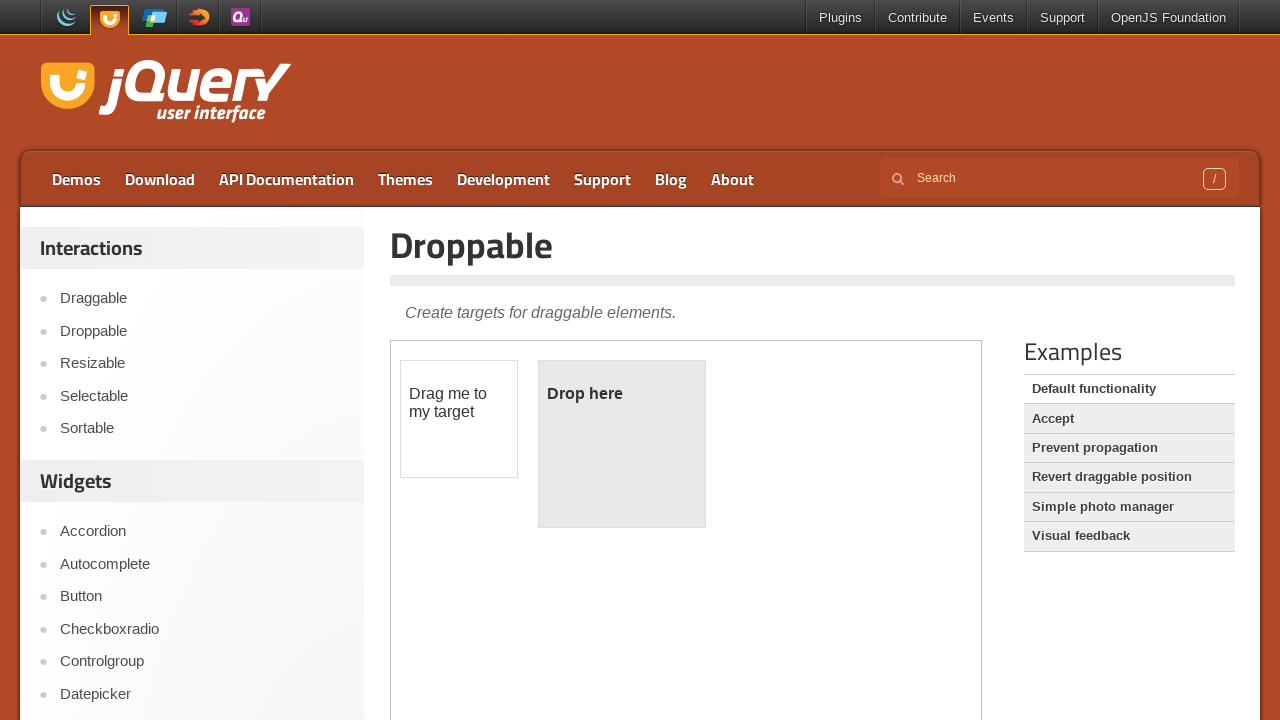

Located droppable target element
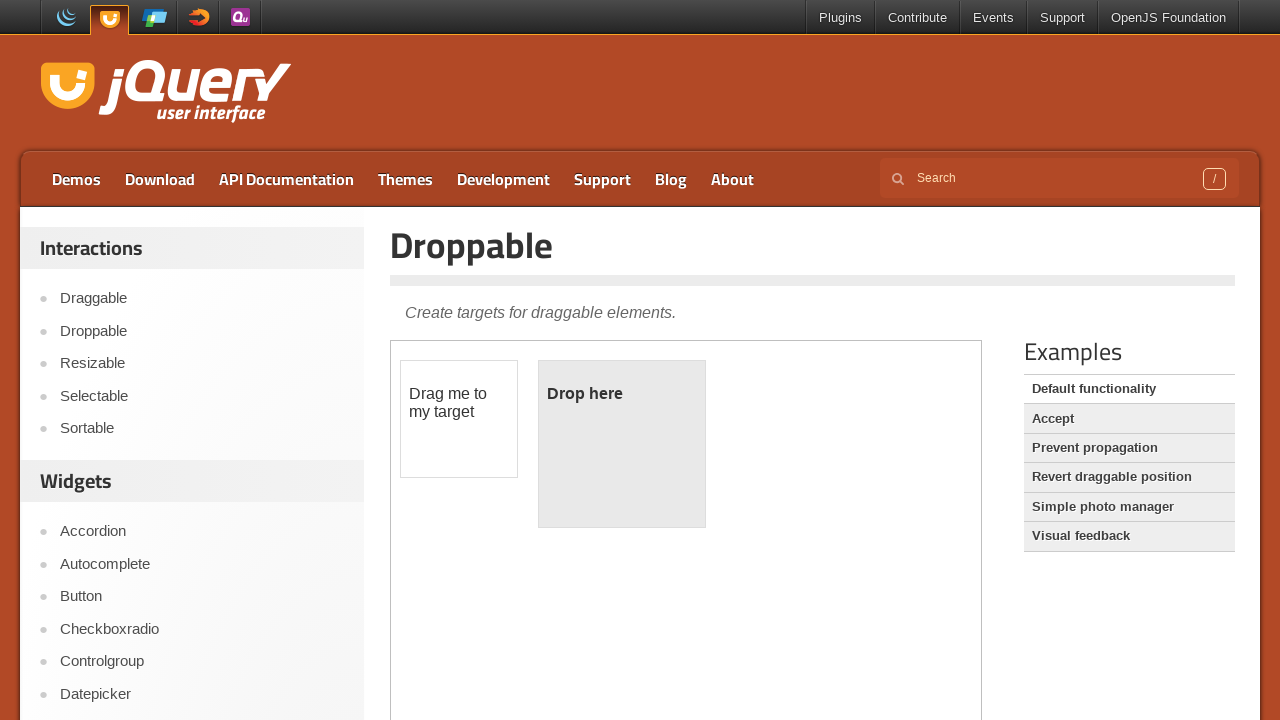

Dragged source element to target location at (622, 444)
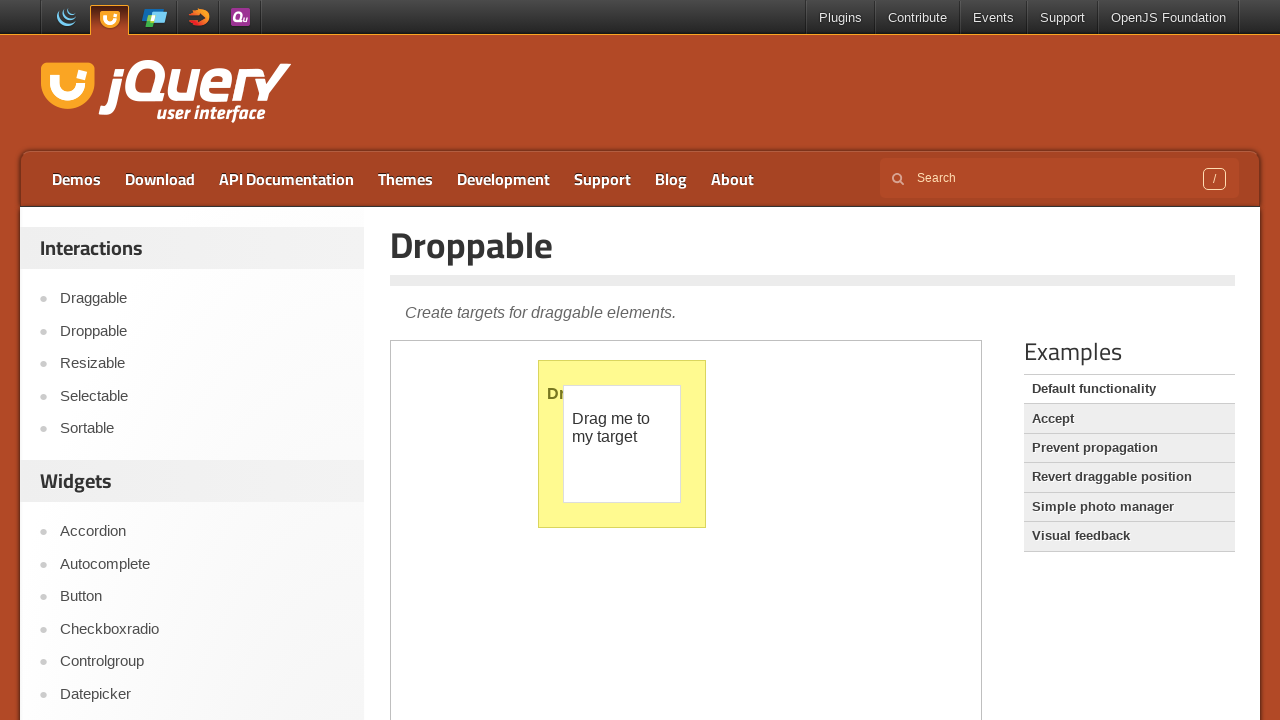

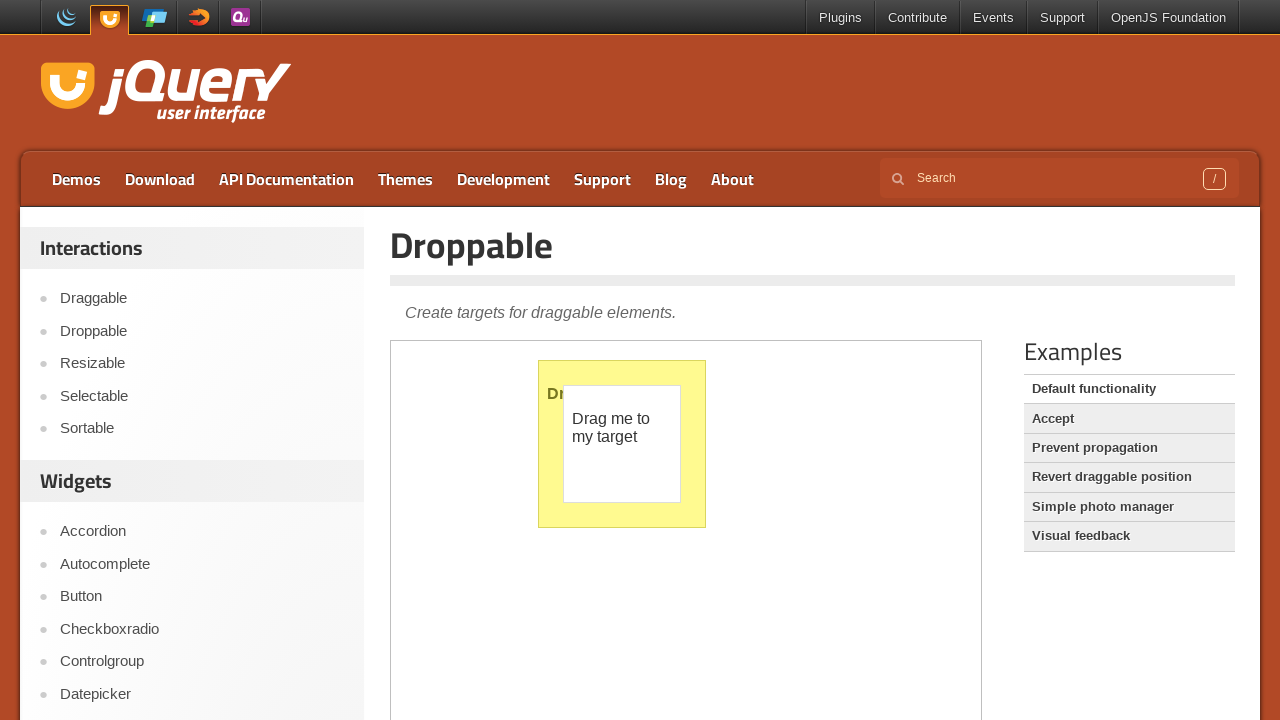